Tests email field validation when an incomplete email format is entered

Starting URL: https://front.serverest.dev/login

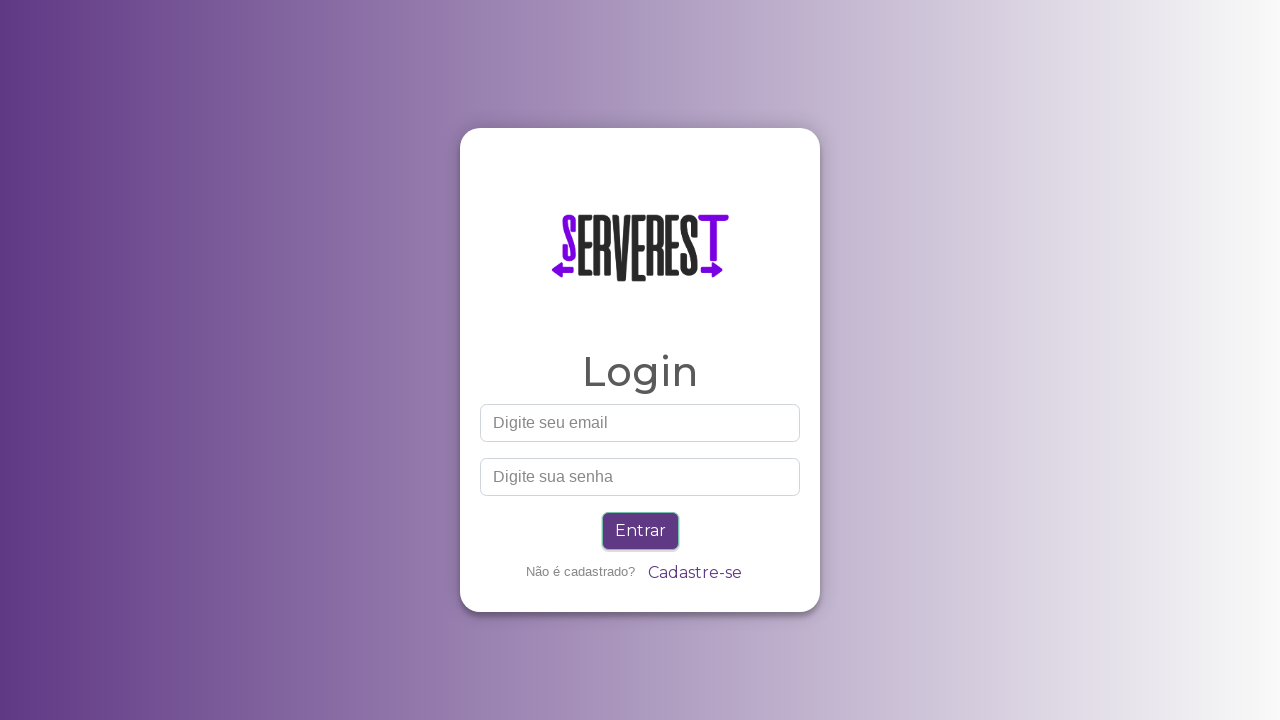

Filled email field with incomplete email 'fulano@' on internal:testid=[data-testid="email"s]
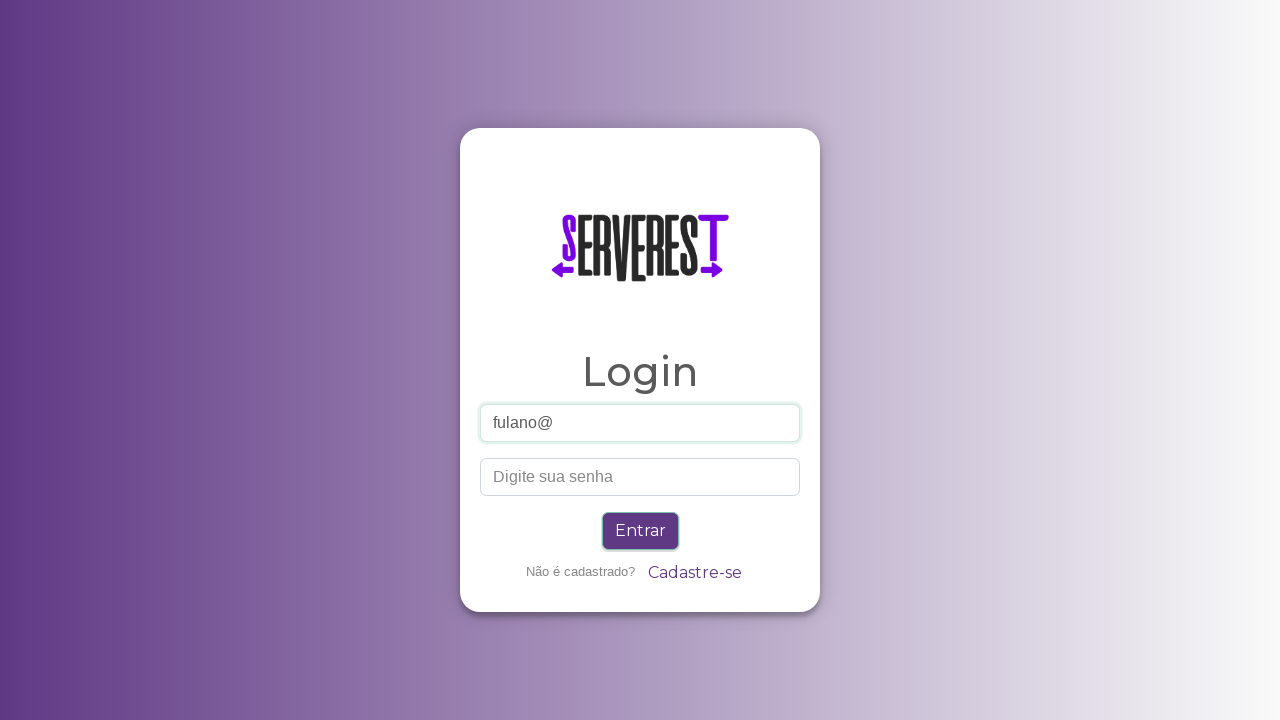

Filled password field with 'teste' on internal:testid=[data-testid="senha"s]
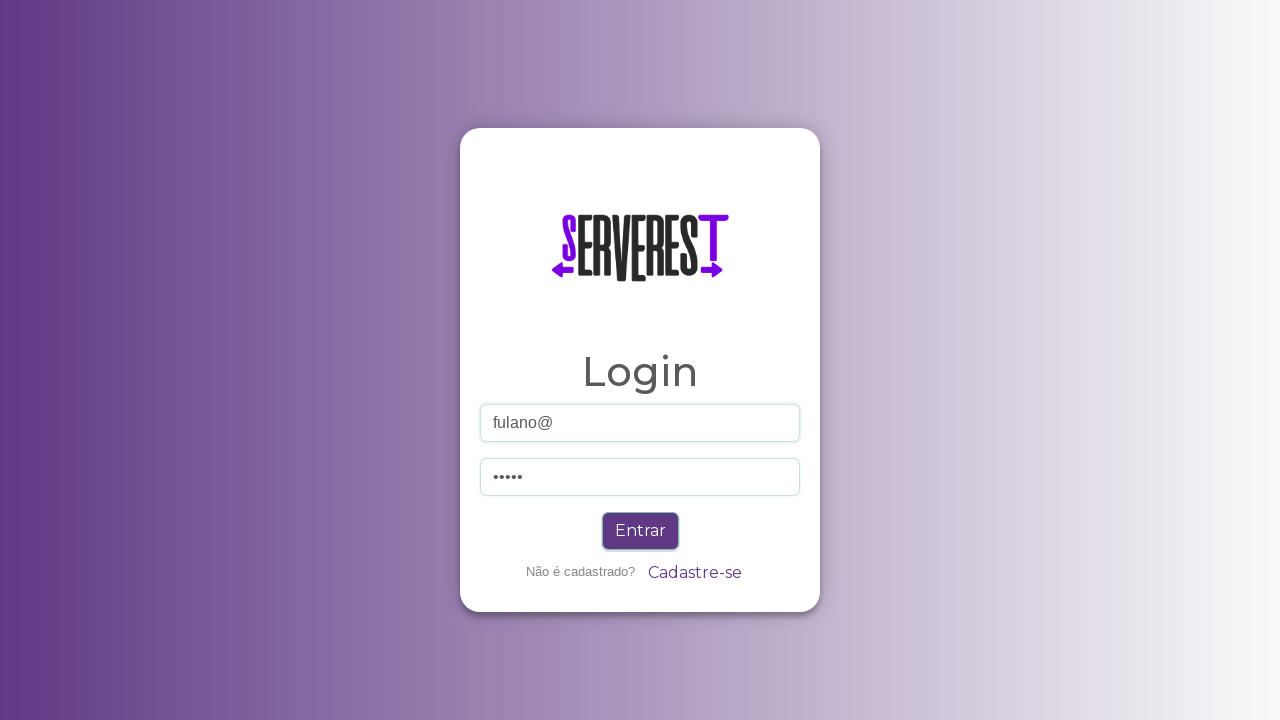

Validated email field format using browser native validation
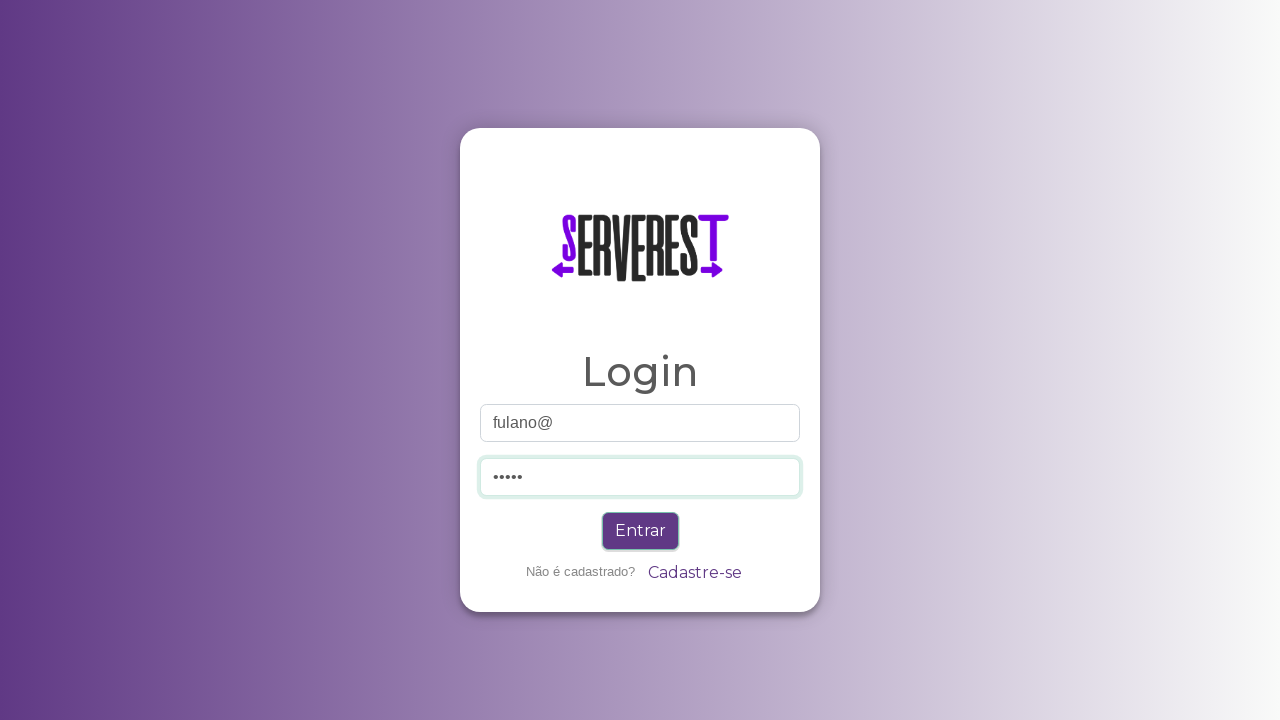

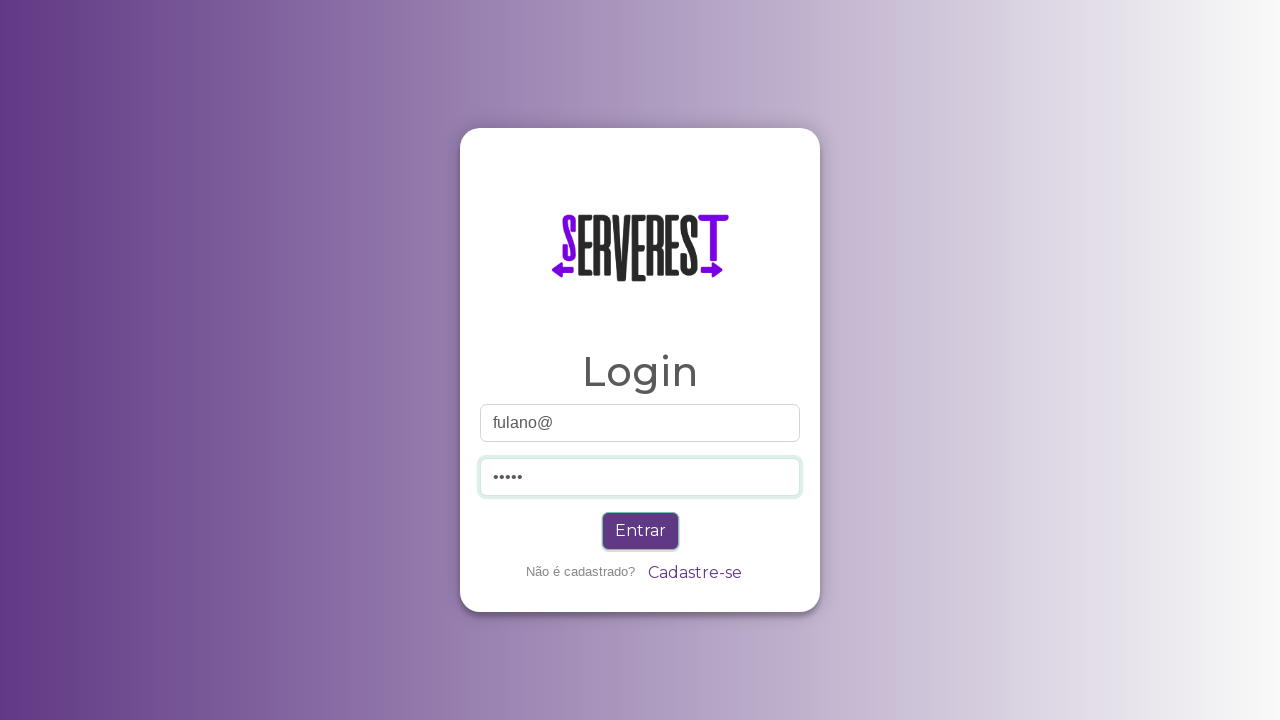